Navigates to webkit.org, clicks on a "check feature status" link, and takes a screenshot of the resulting page

Starting URL: https://webkit.org

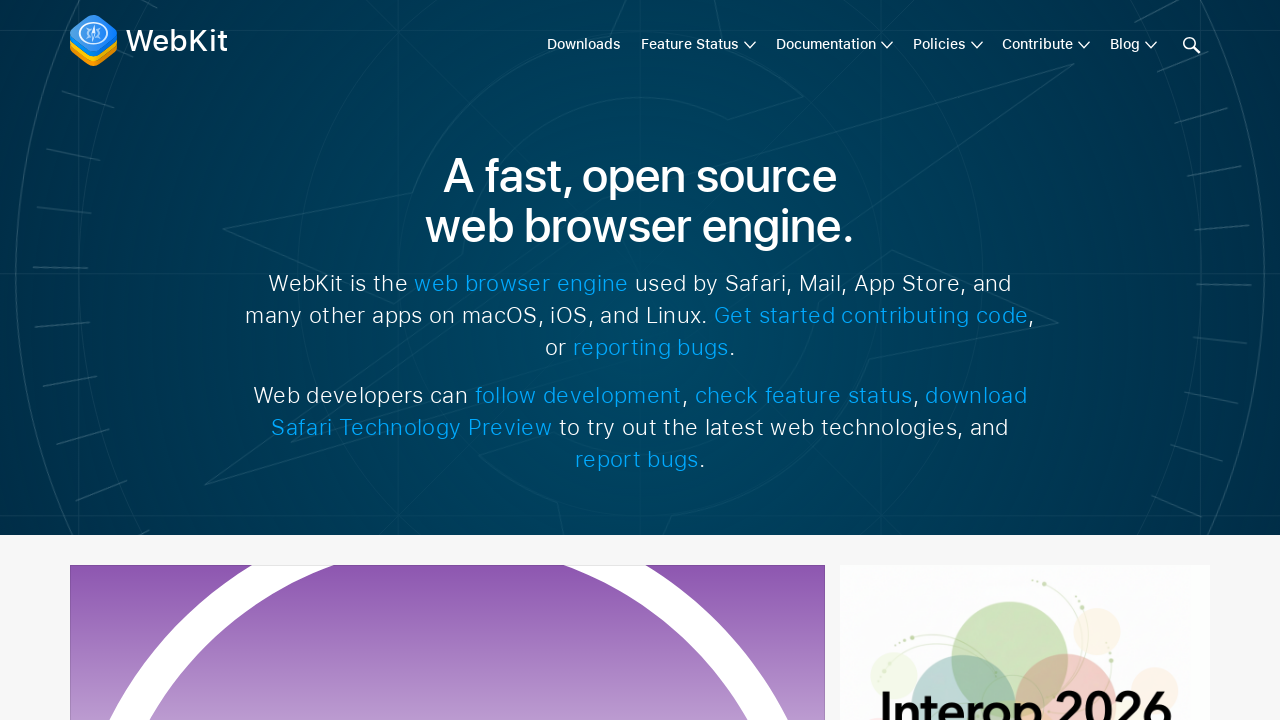

Navigated to https://webkit.org
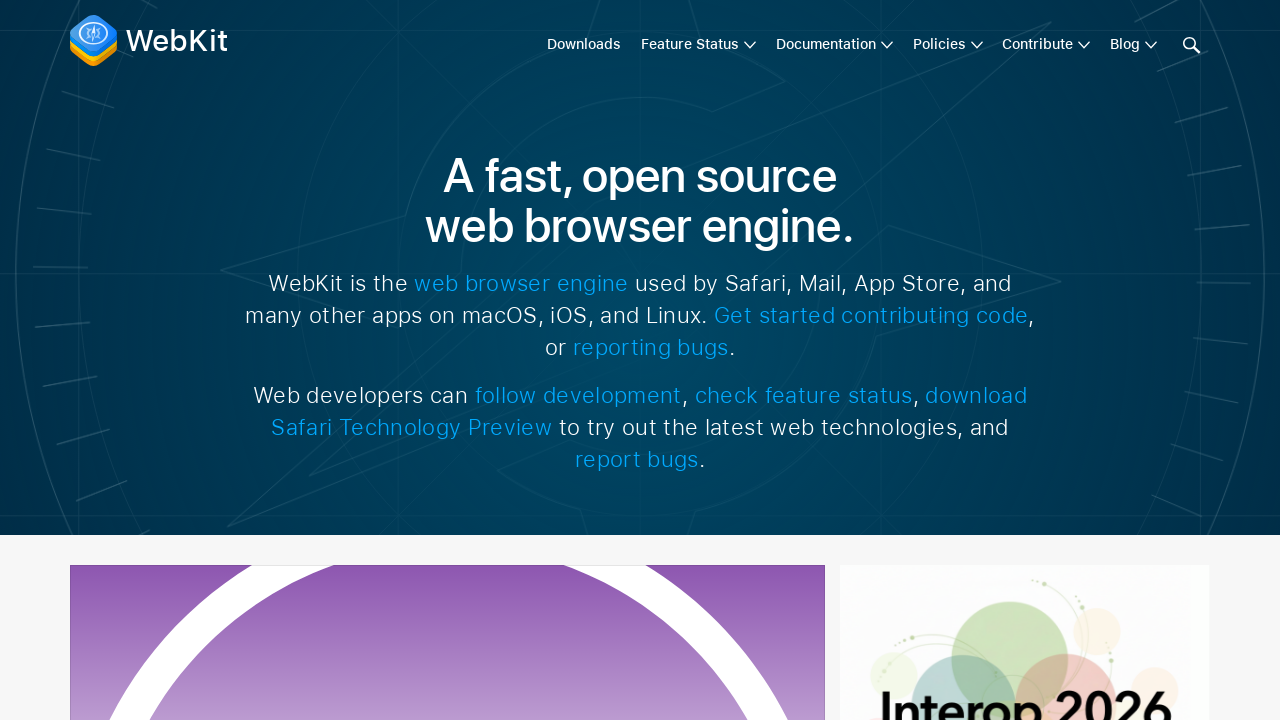

Clicked on 'check feature status' link at (804, 395) on text=check feature status
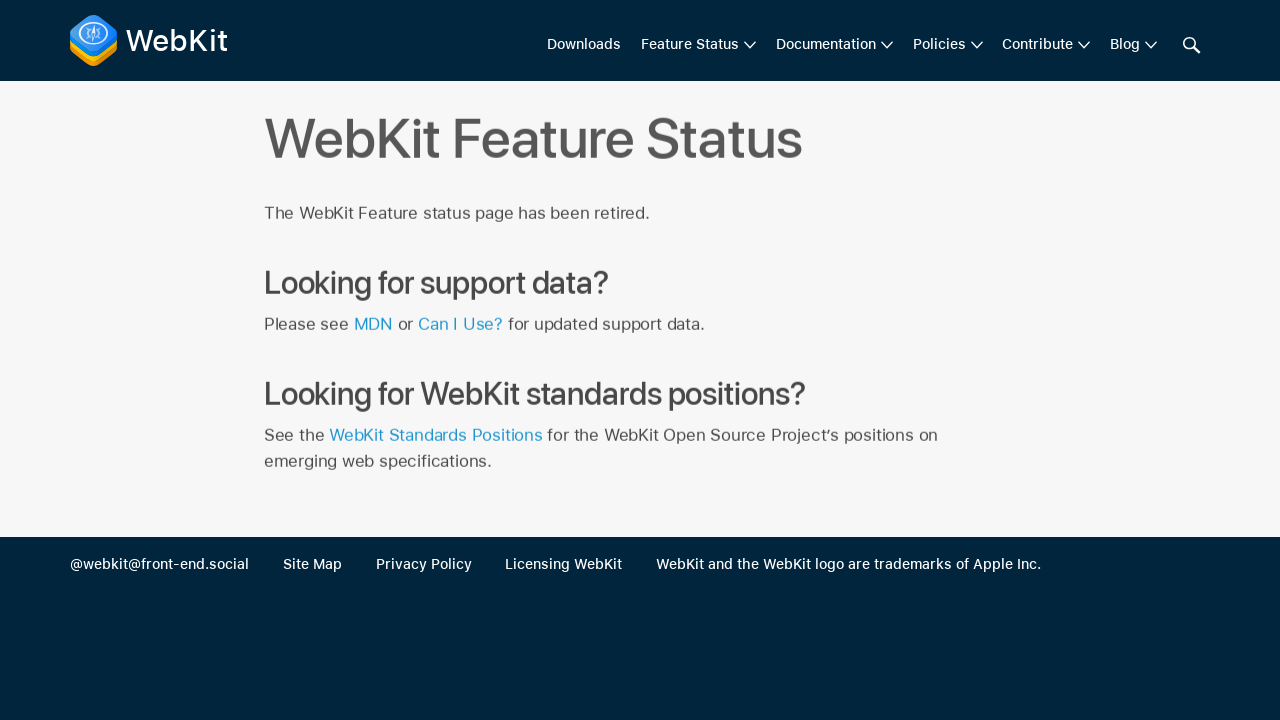

Screenshot of feature status page
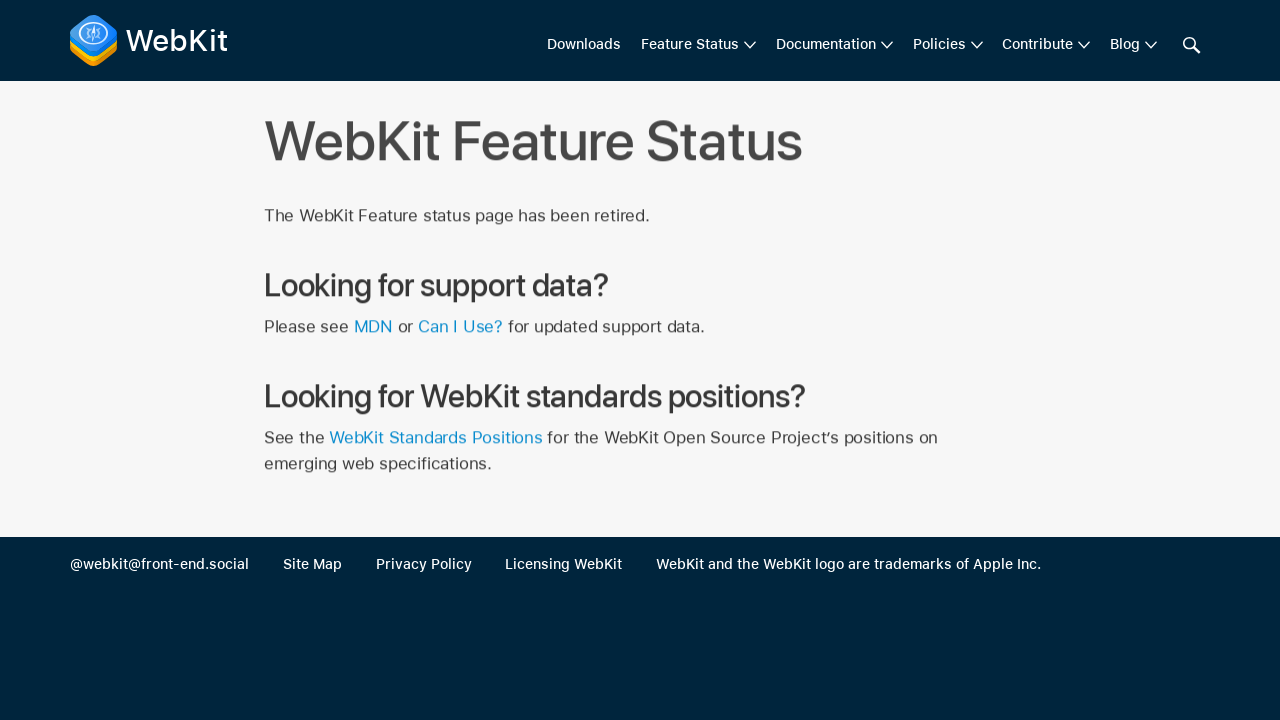

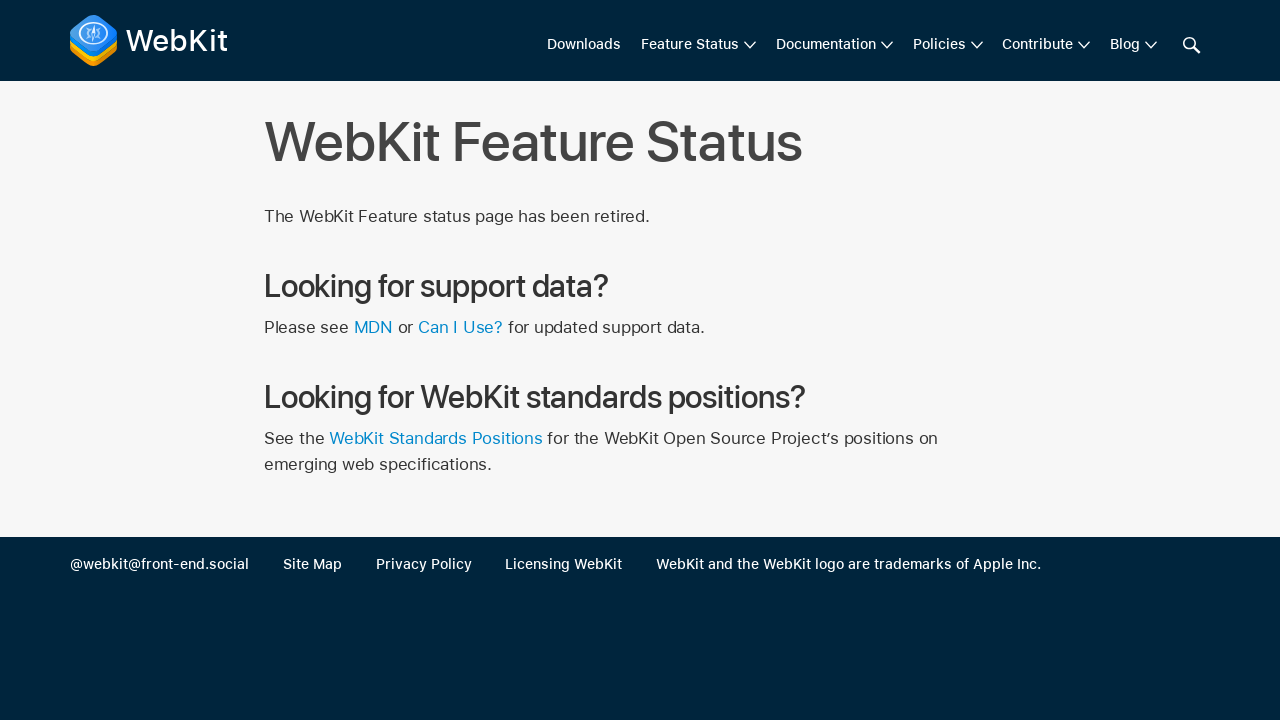